Tests the Add/Remove Elements functionality by clicking the add button twice to create two delete buttons, then clicking one delete button to verify one is removed

Starting URL: http://the-internet.herokuapp.com/

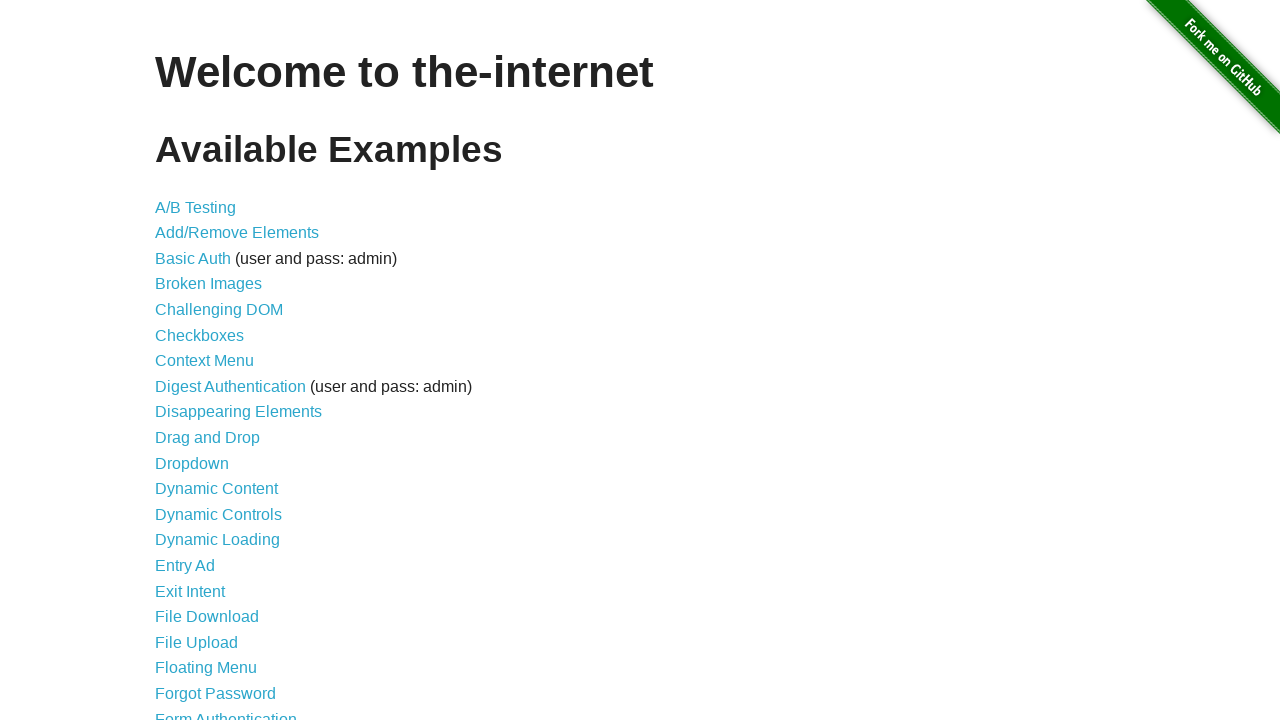

Clicked on Add/Remove Elements link at (237, 233) on xpath=//*[@id="content"]/ul/li[2]/a
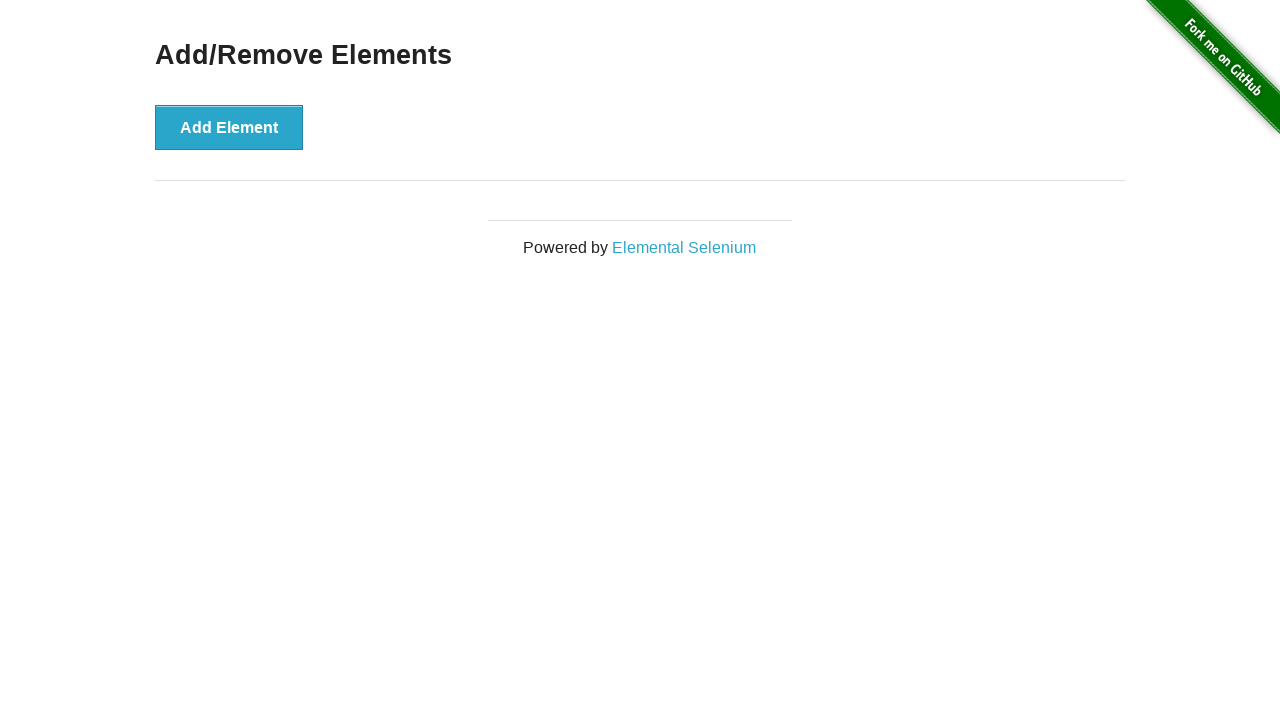

Clicked Add Element button (first time) at (229, 127) on xpath=//*[@id="content"]/div/button
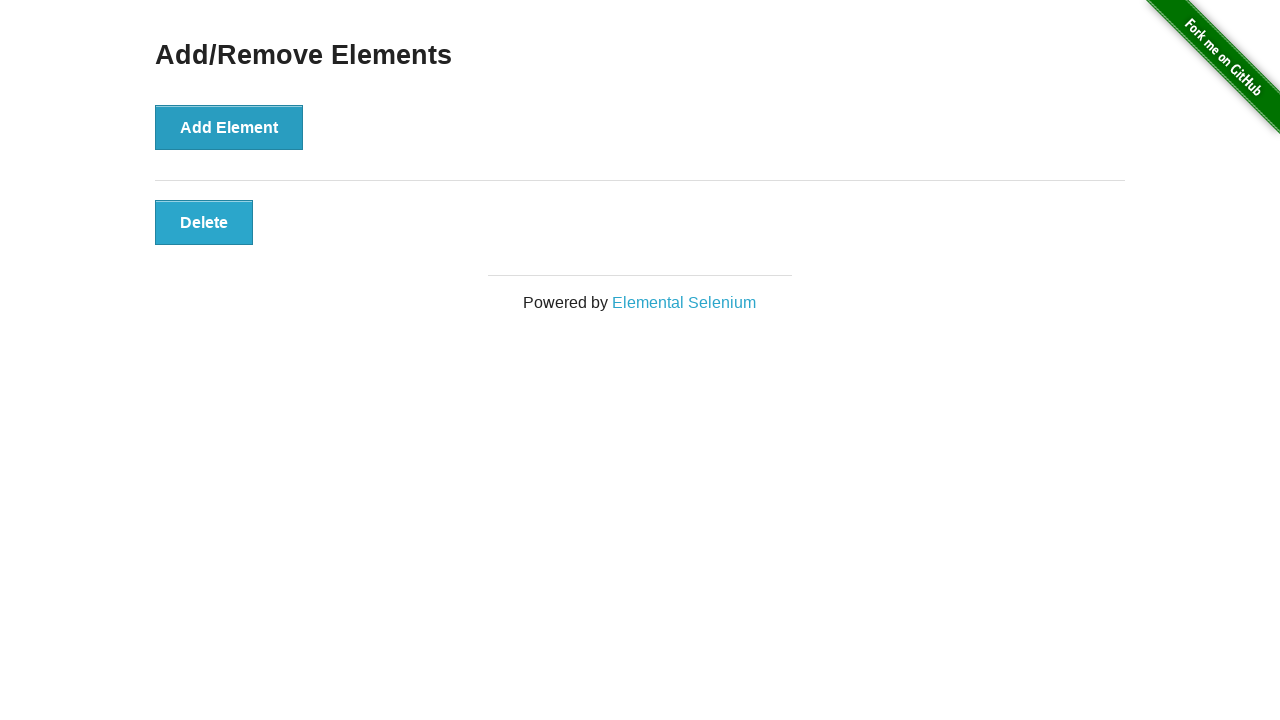

Clicked Add Element button (second time) at (229, 127) on xpath=//*[@id="content"]/div/button
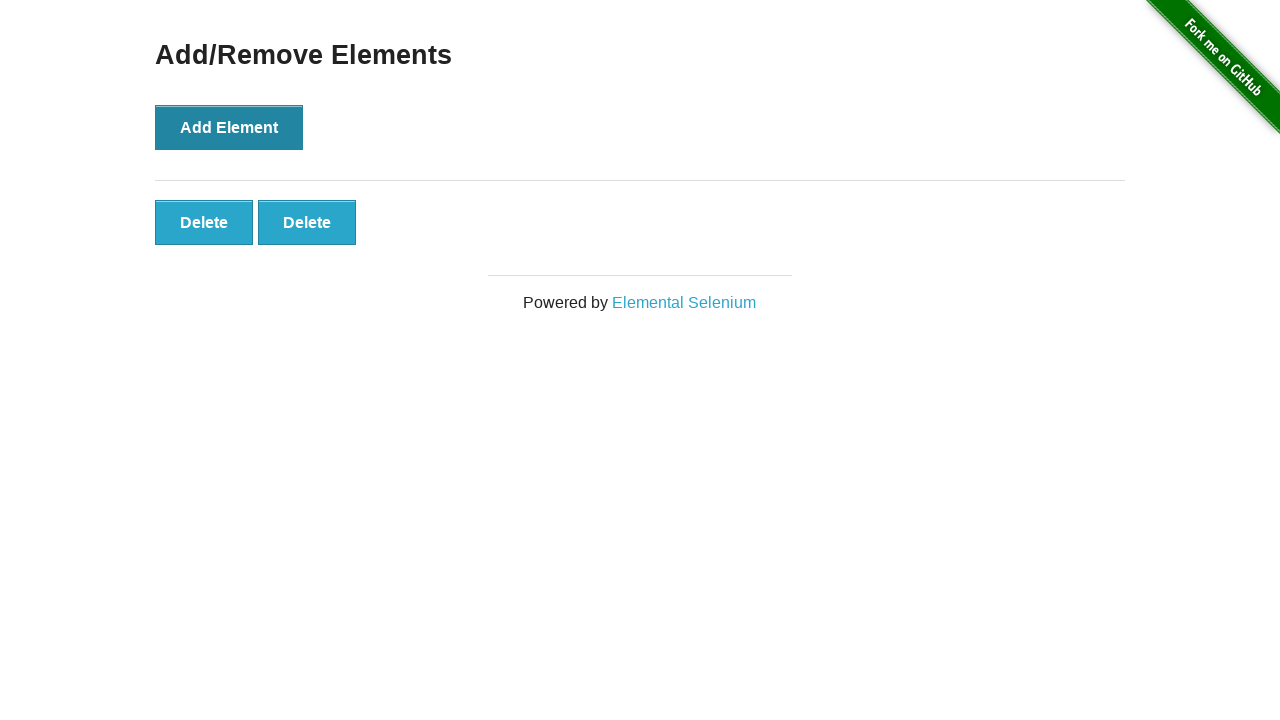

Delete buttons appeared after adding two elements
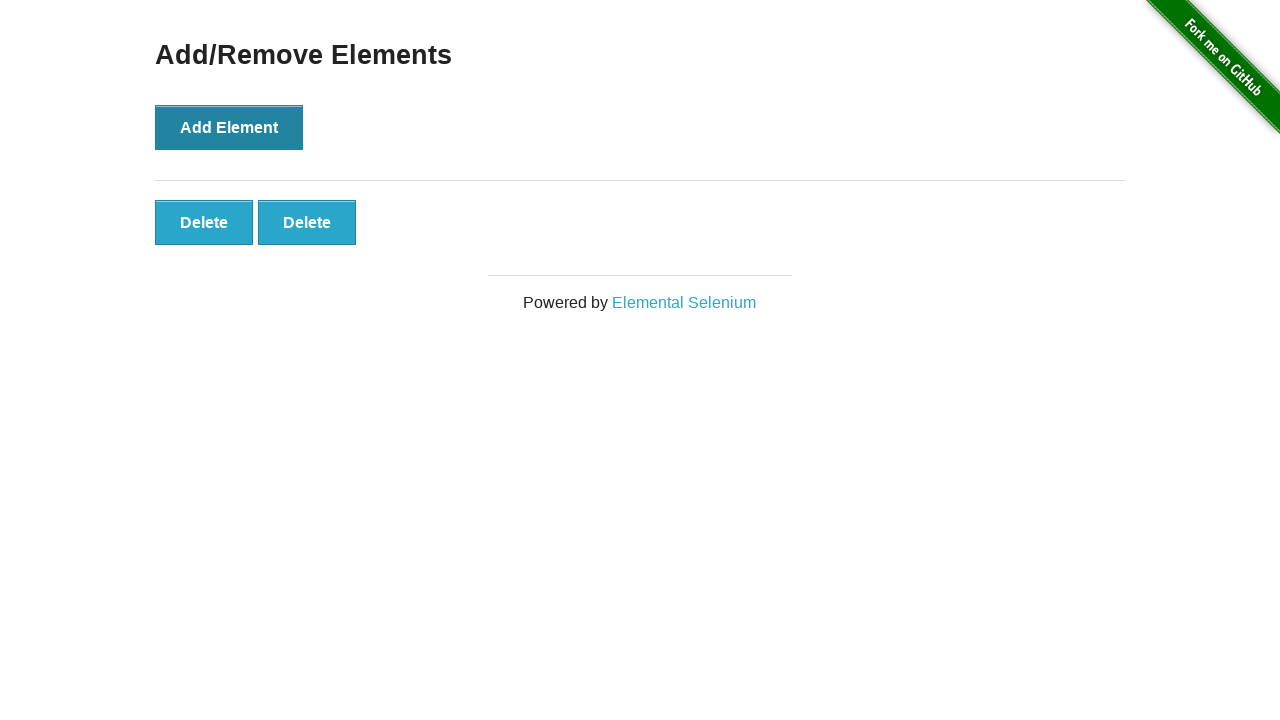

Located all delete buttons
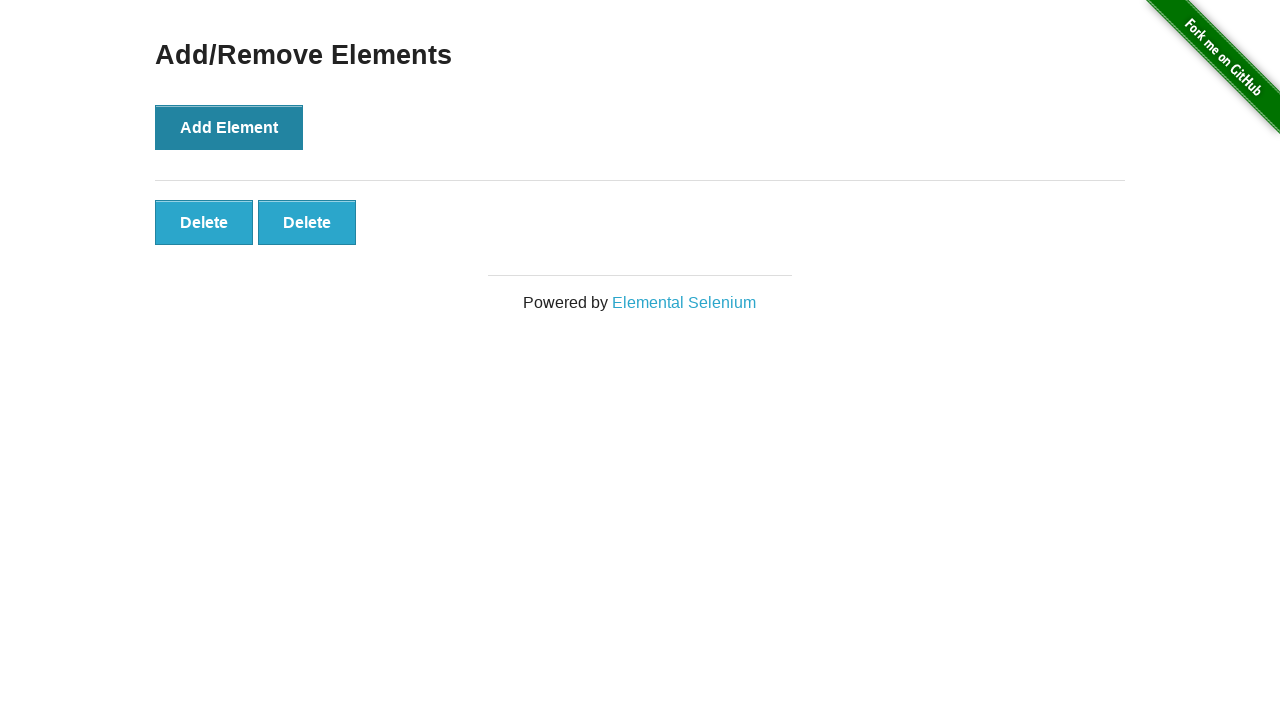

Verified that 2 delete buttons are present
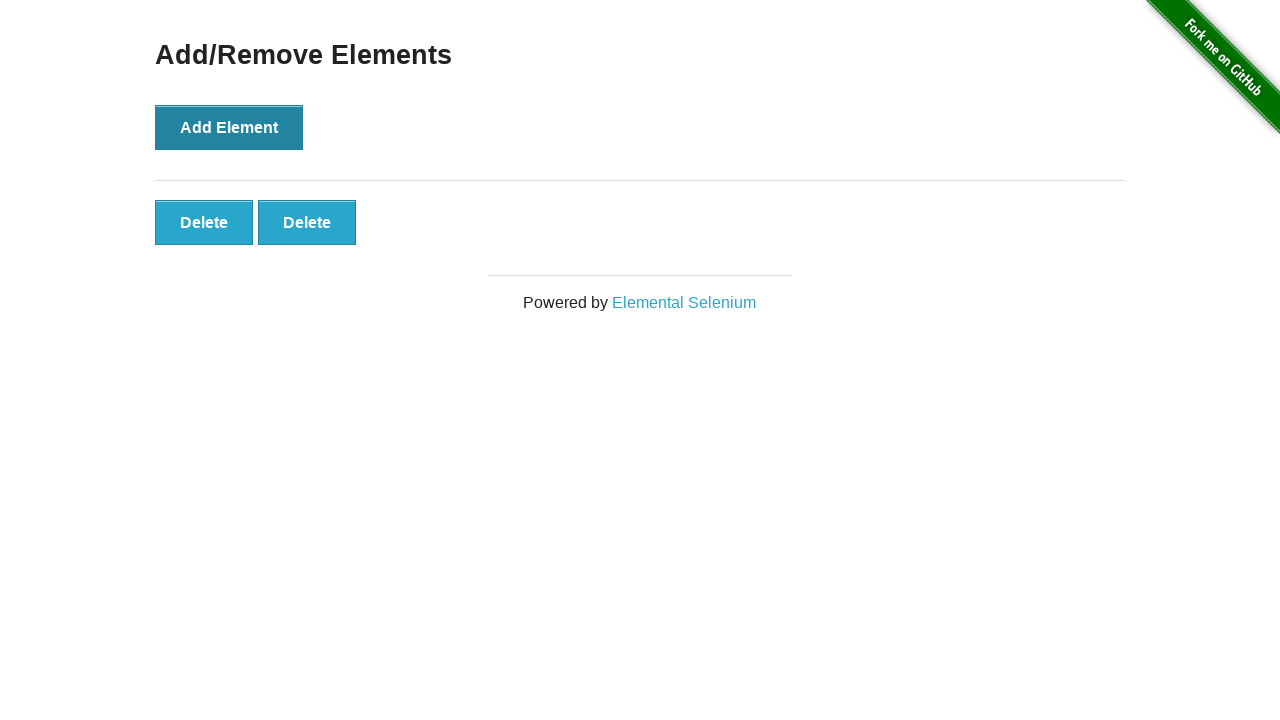

Clicked the first delete button at (204, 222) on xpath=//button[text()='Delete'] >> nth=0
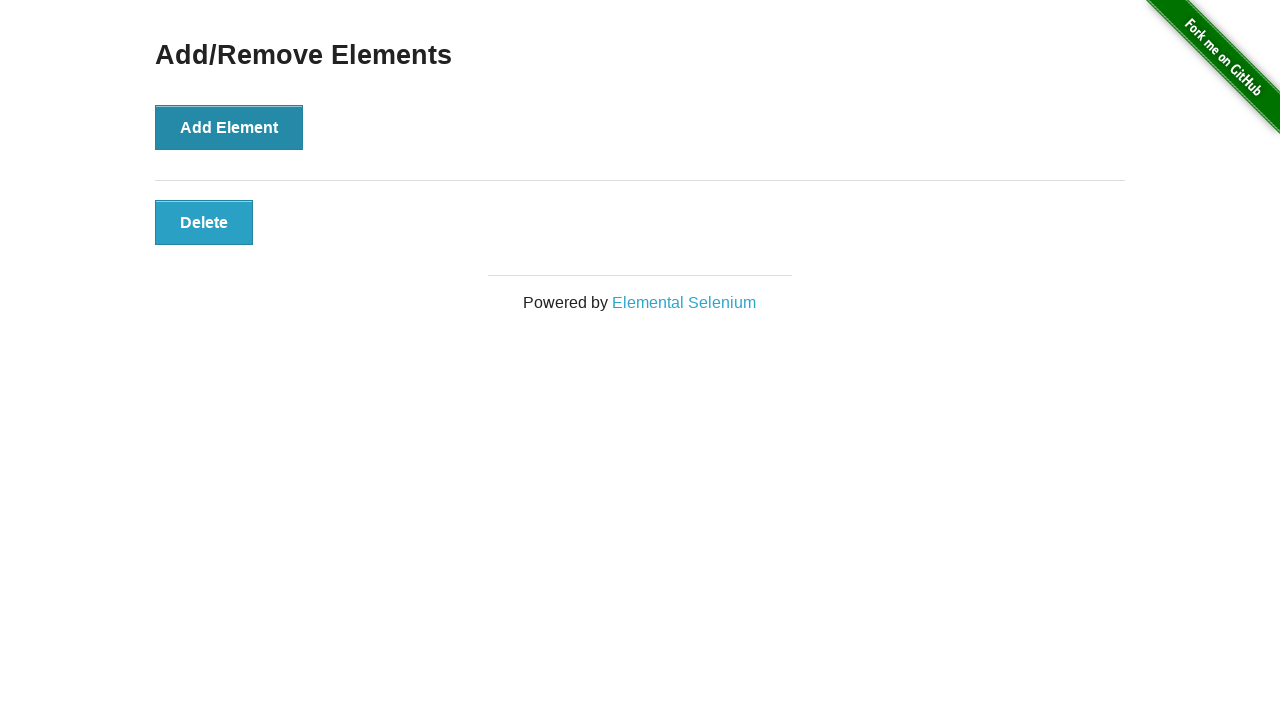

Located remaining delete buttons after deletion
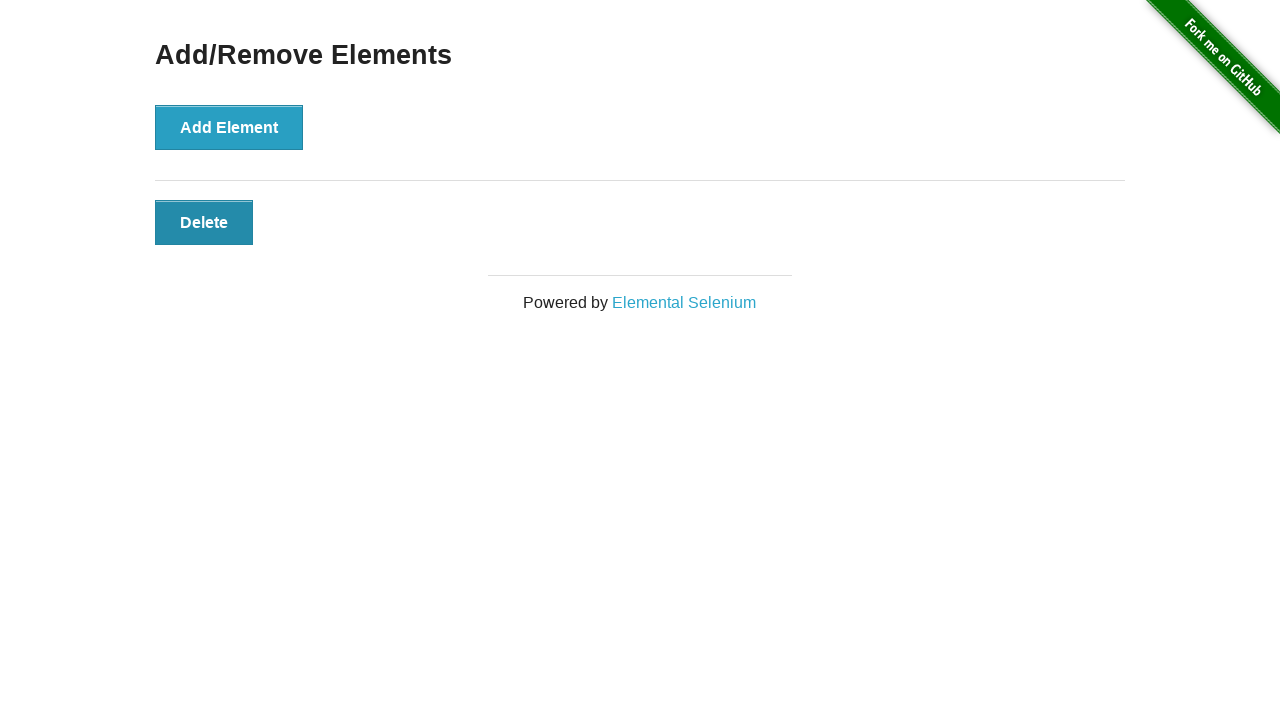

Verified that only 1 delete button remains after removal
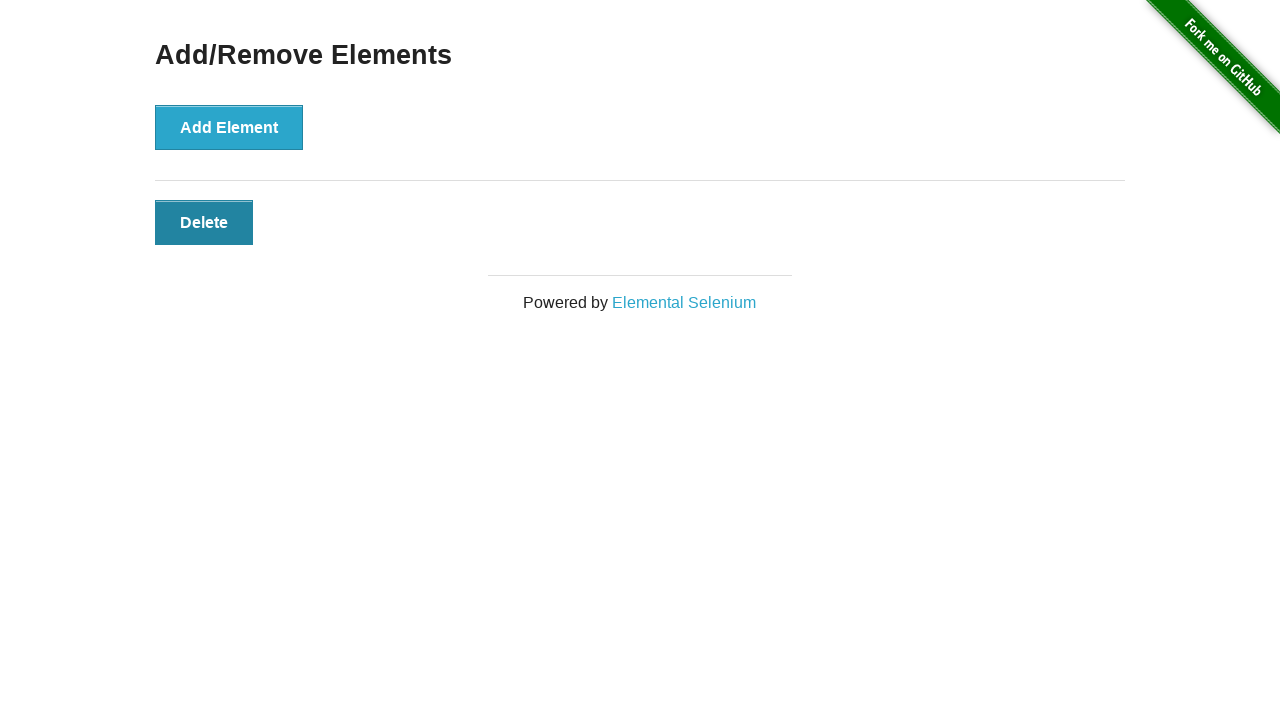

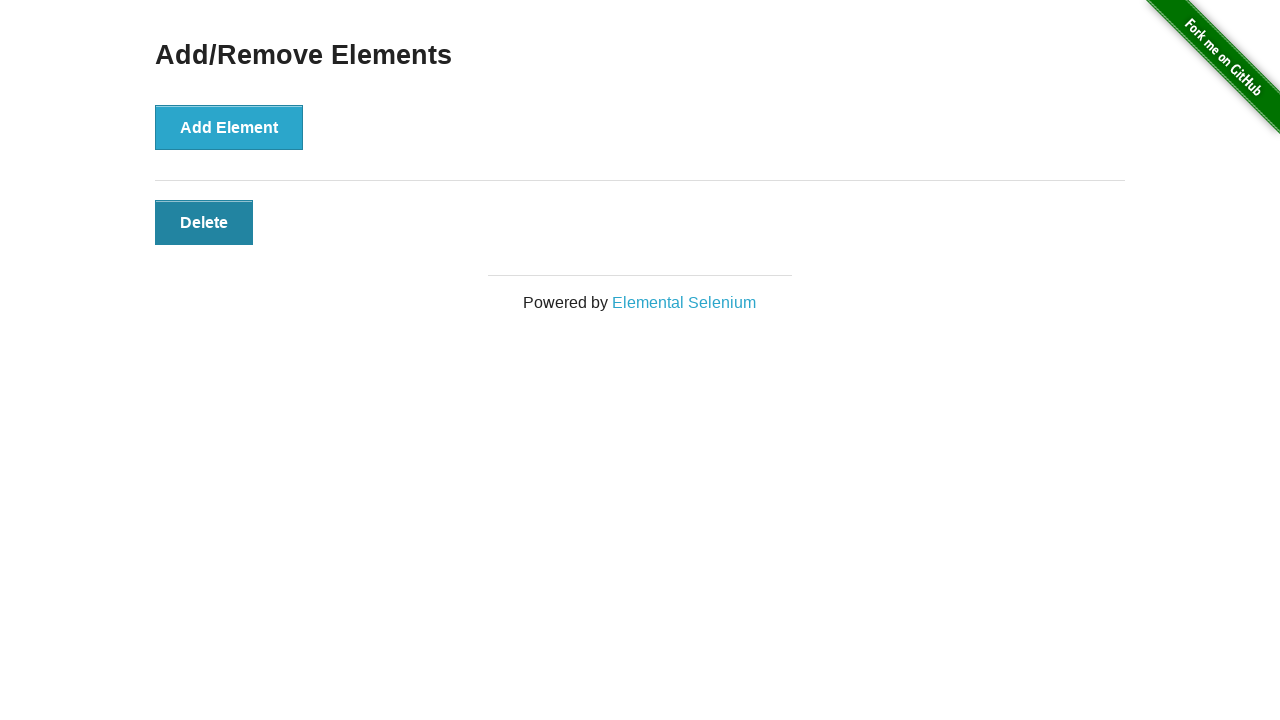